Tests file upload functionality by selecting a file and submitting the upload form on the Heroku test application

Starting URL: https://the-internet.herokuapp.com/upload

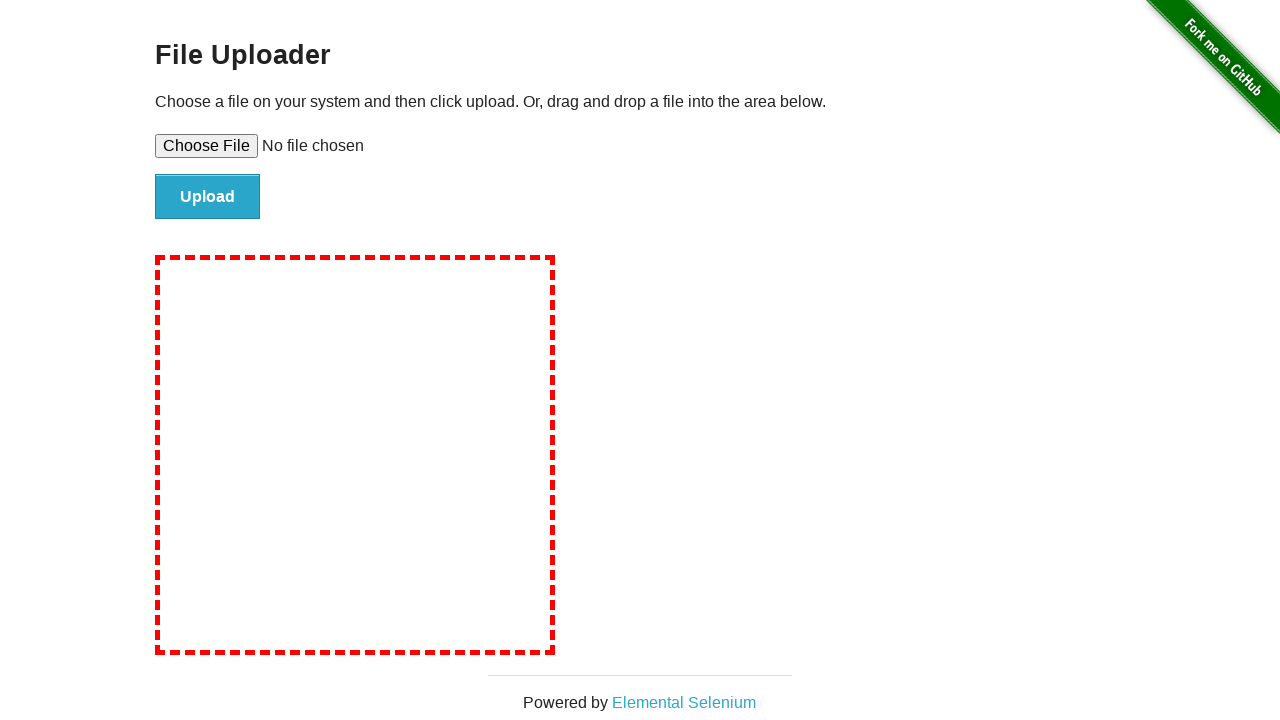

Created temporary test file for upload
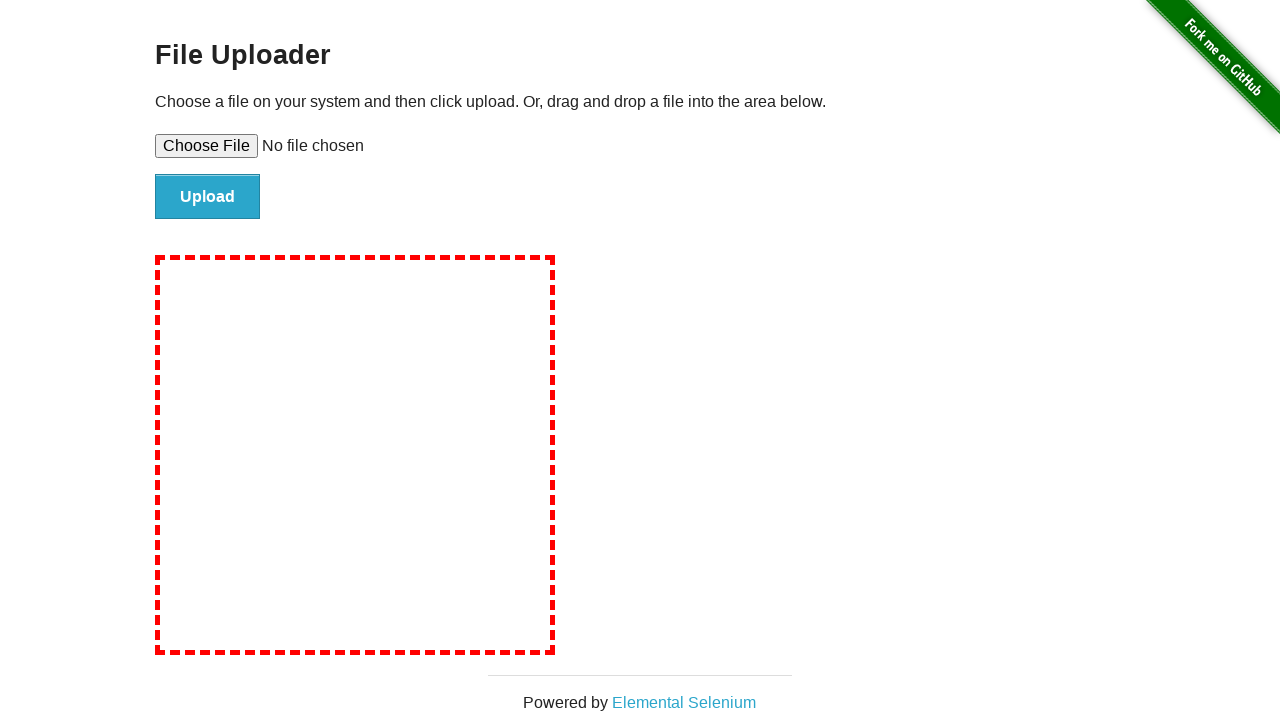

Selected file for upload via file input
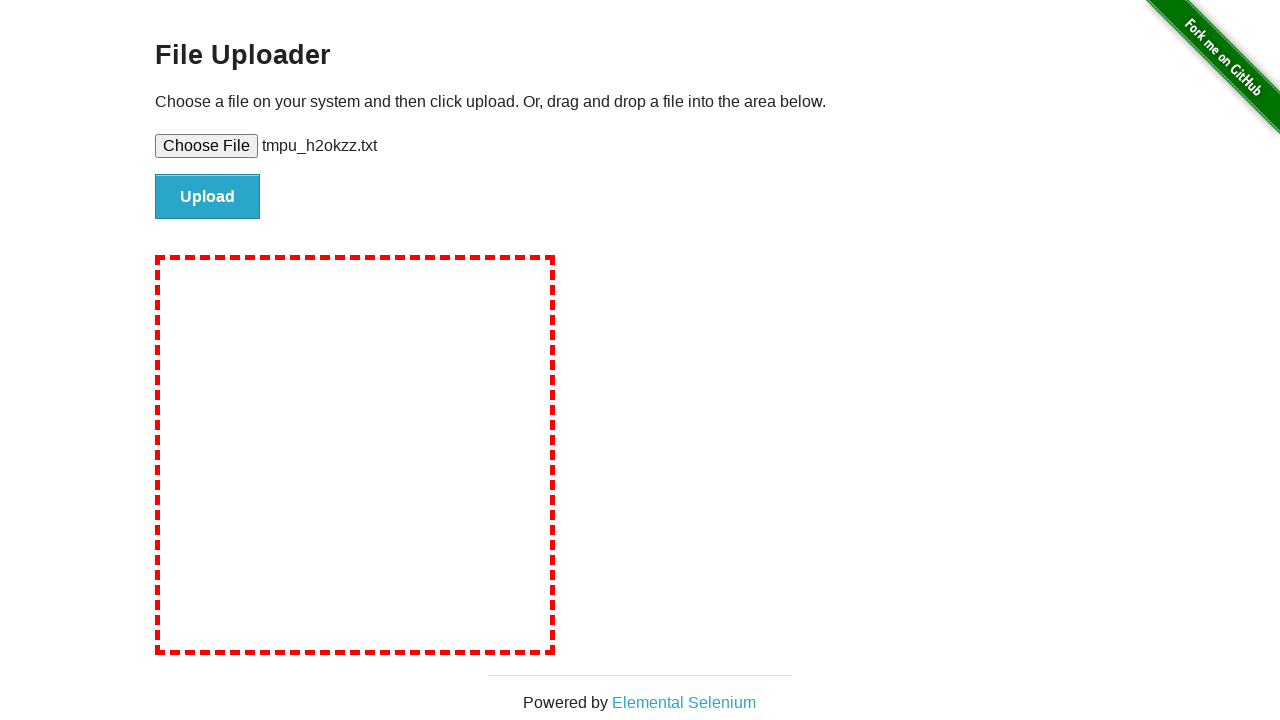

Clicked upload submit button at (208, 197) on #file-submit
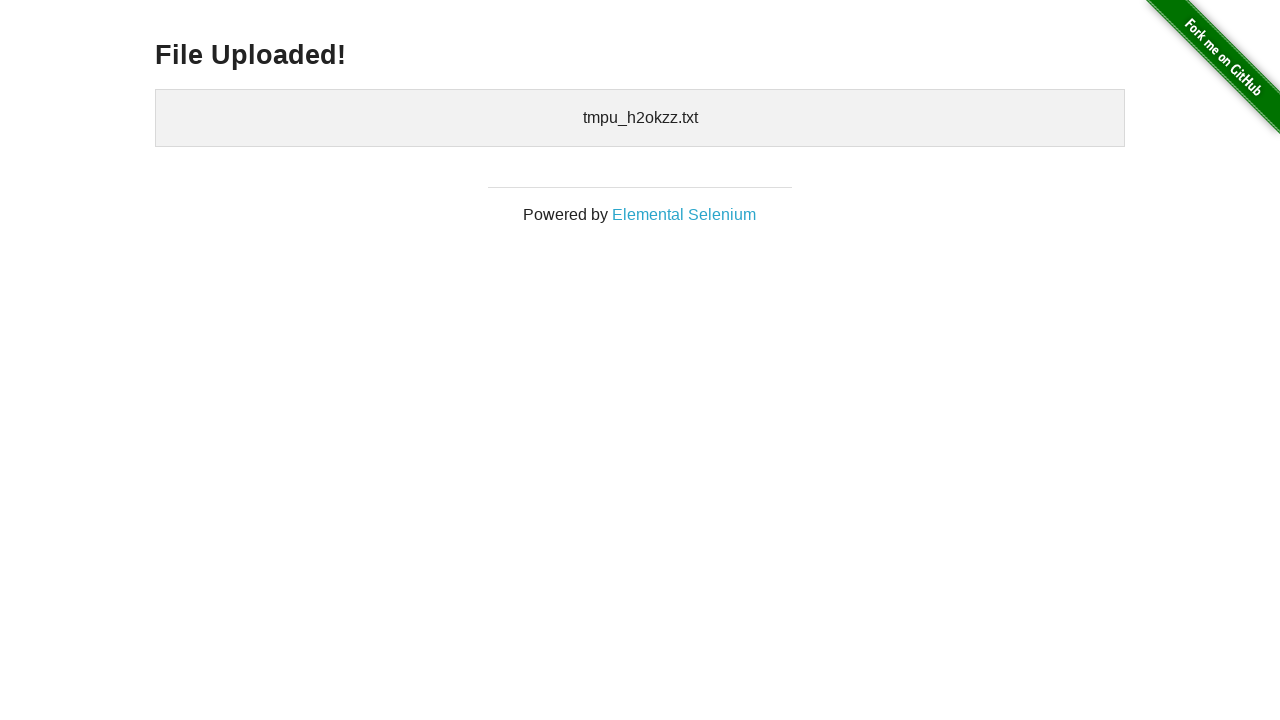

Upload completed and confirmation page loaded
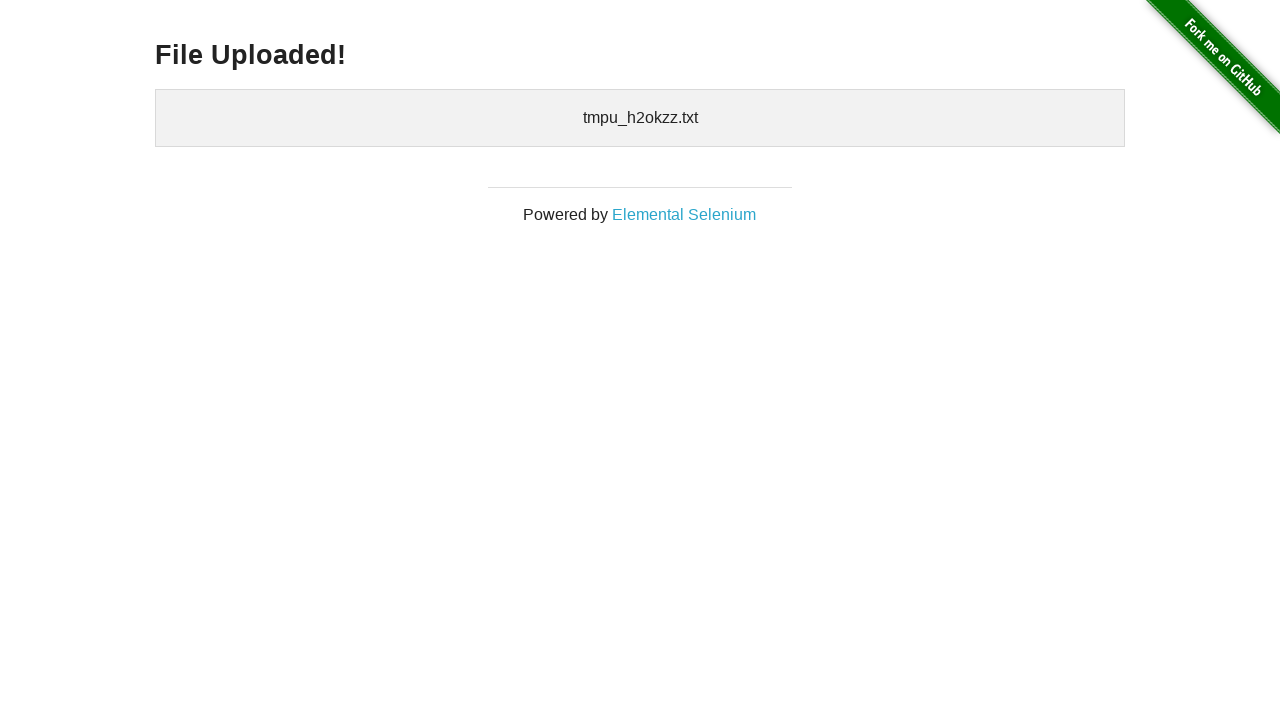

Cleaned up temporary test file
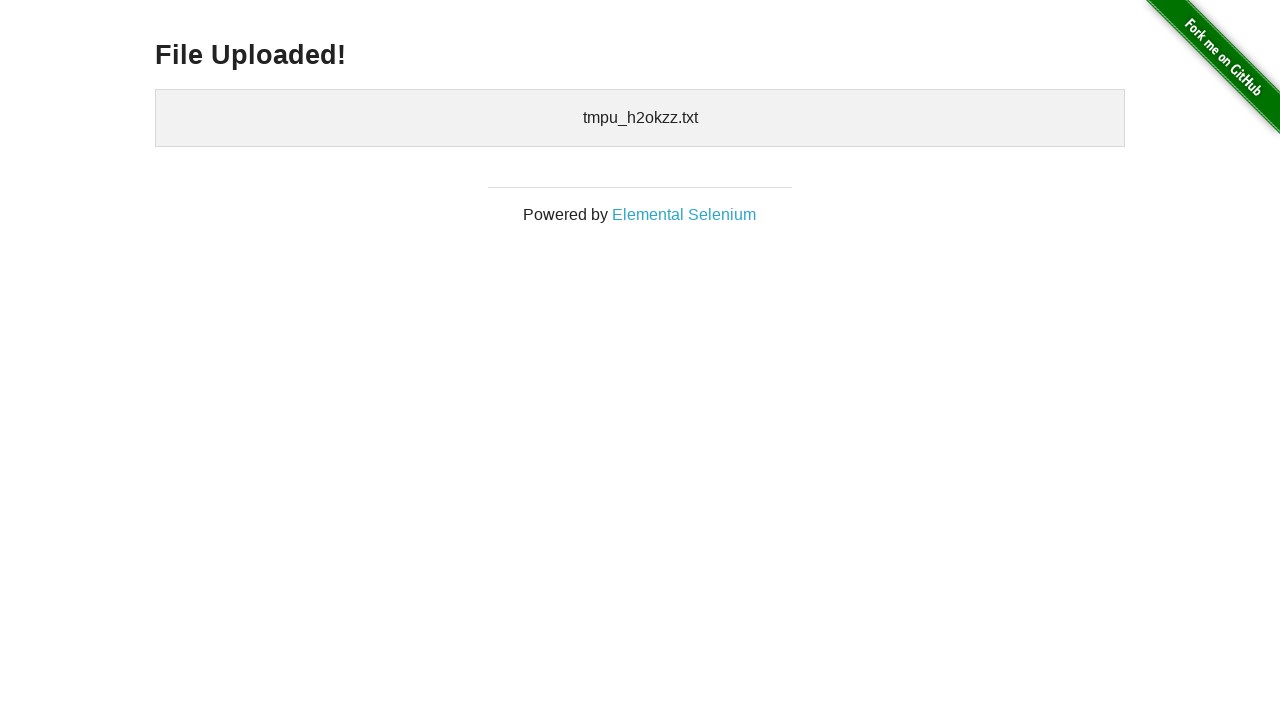

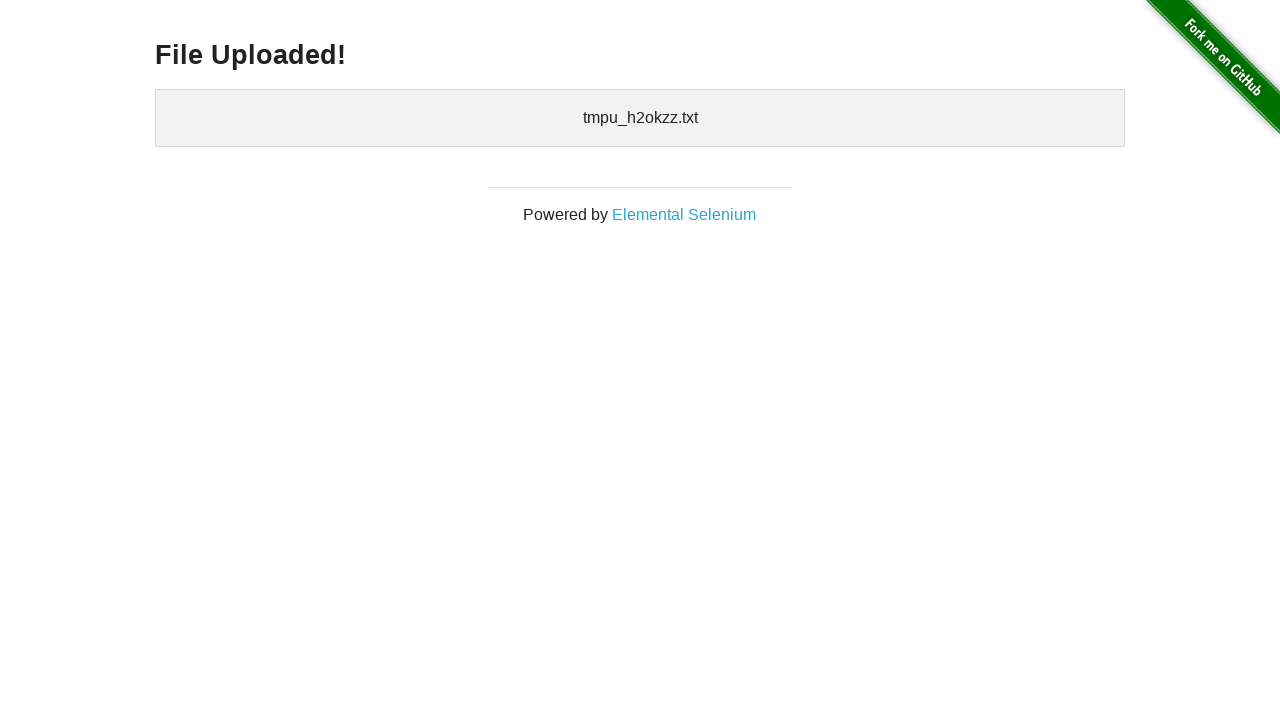